Tests selecting 'Option2' from dropdown

Starting URL: https://rahulshettyacademy.com/AutomationPractice/

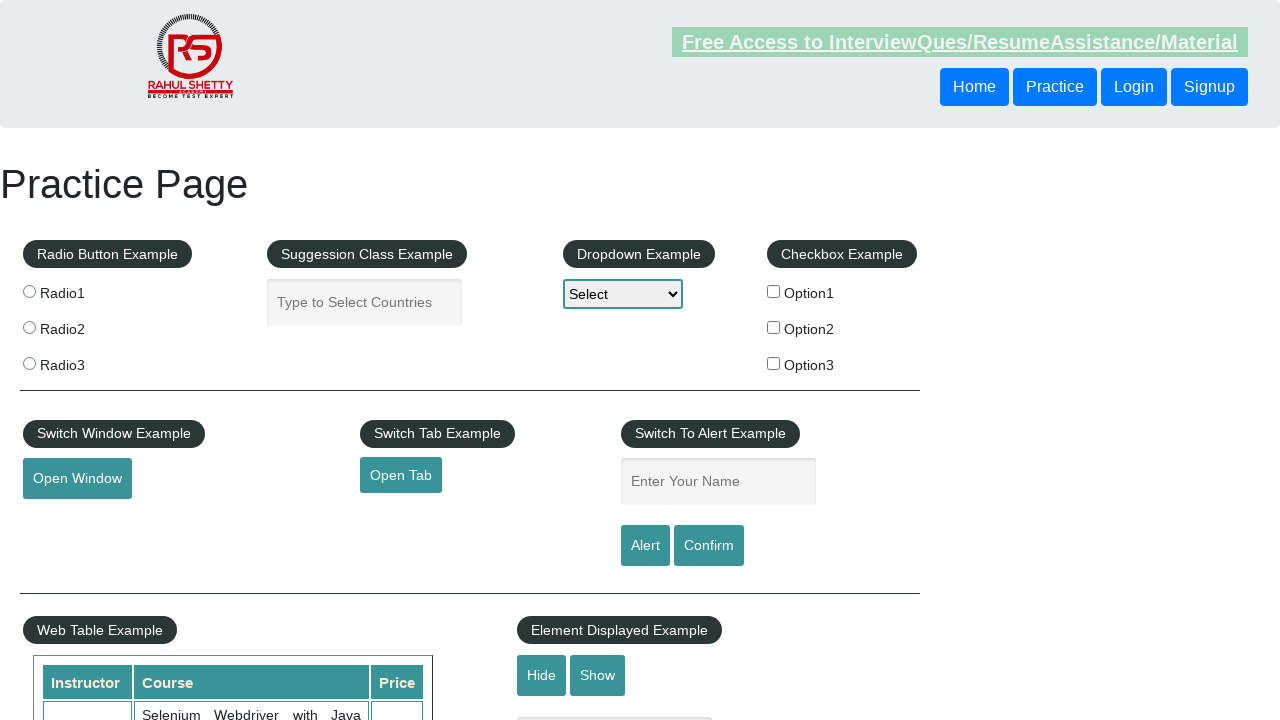

Navigated to AutomationPractice page
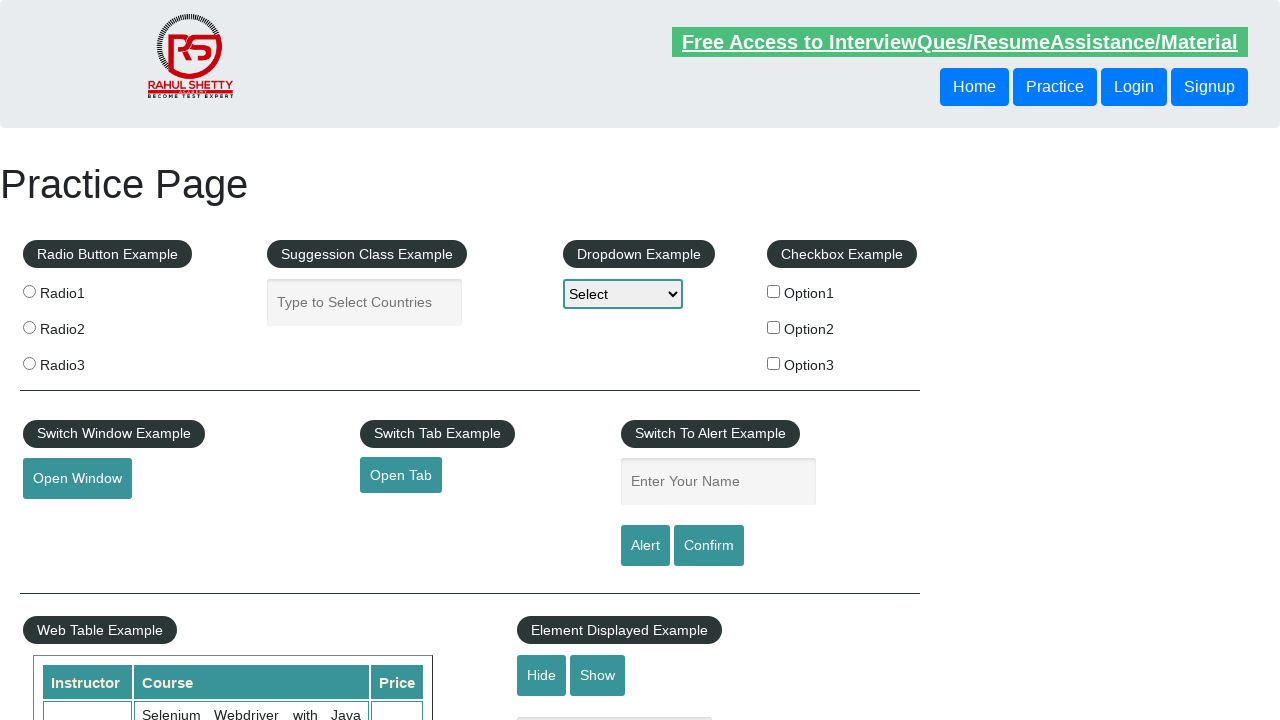

Selected 'Option2' from dropdown on #dropdown-class-example
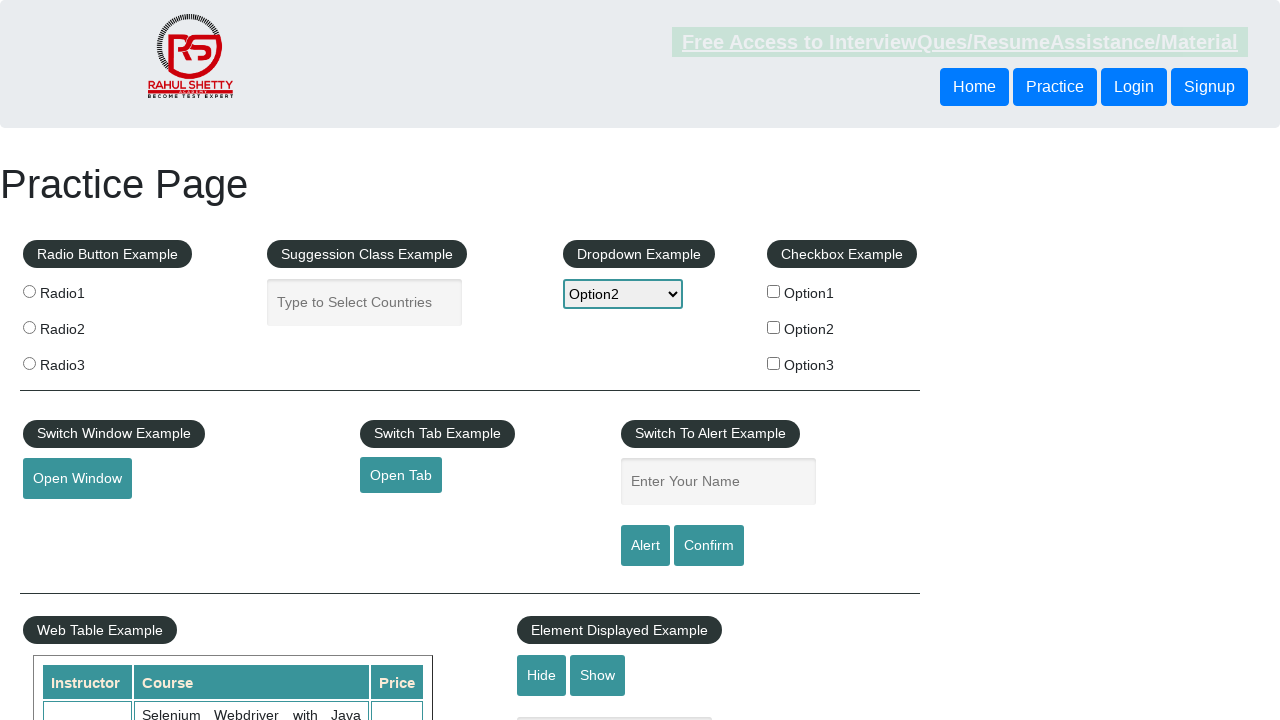

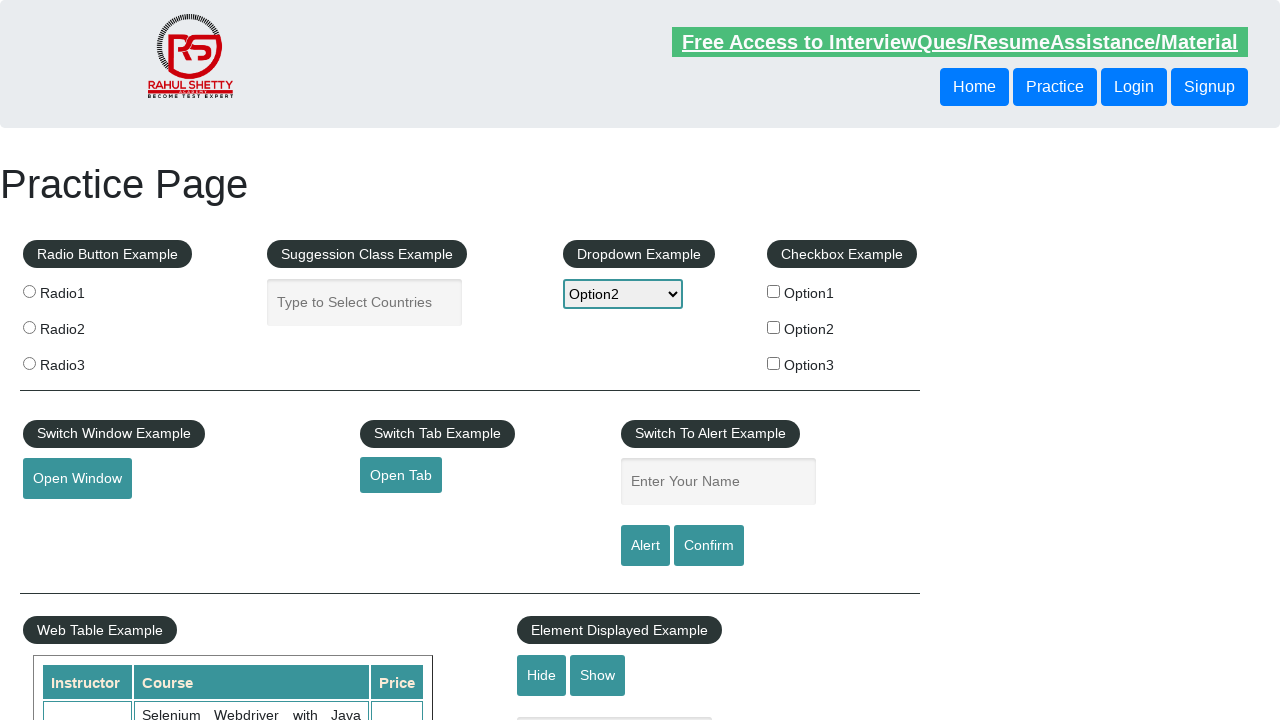